Tests interaction with basic elements on a Selenium practice site by clicking on the basic elements section, scrolling to a modal trigger element, clicking it, and attempting to handle an alert dialog.

Starting URL: http://automationbykrishna.com/

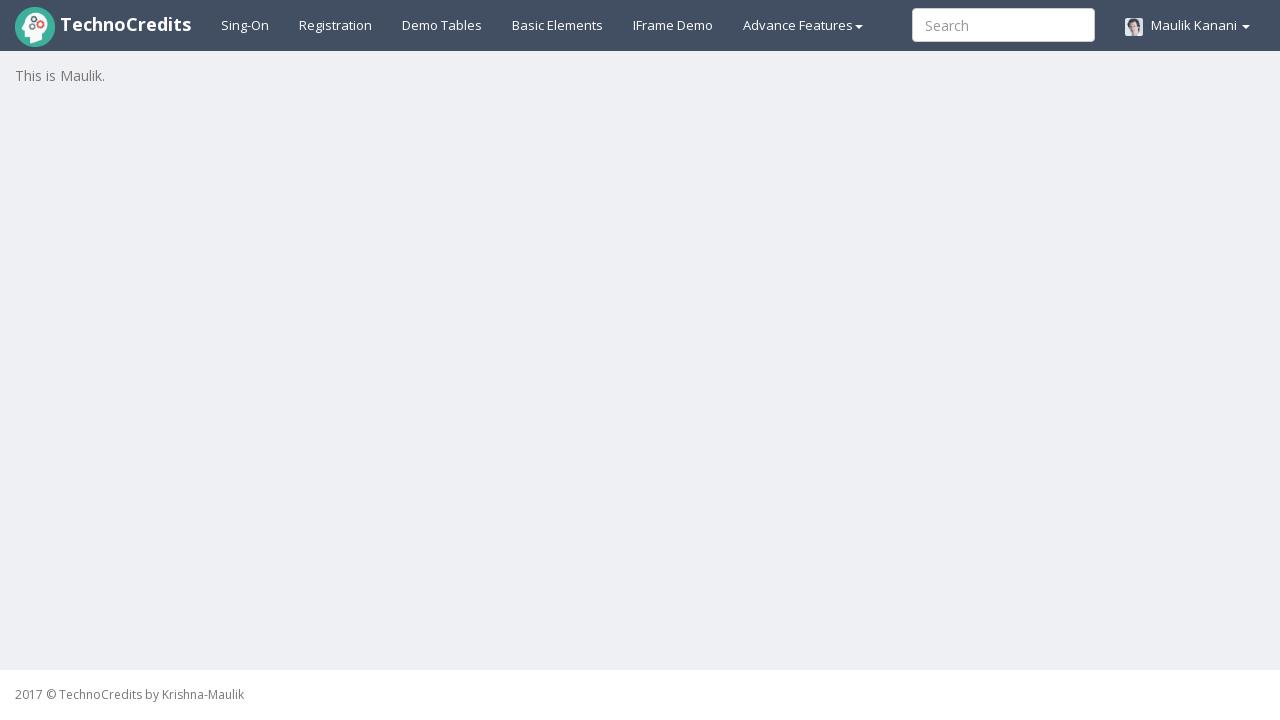

Clicked on basic elements link at (558, 25) on #basicelements
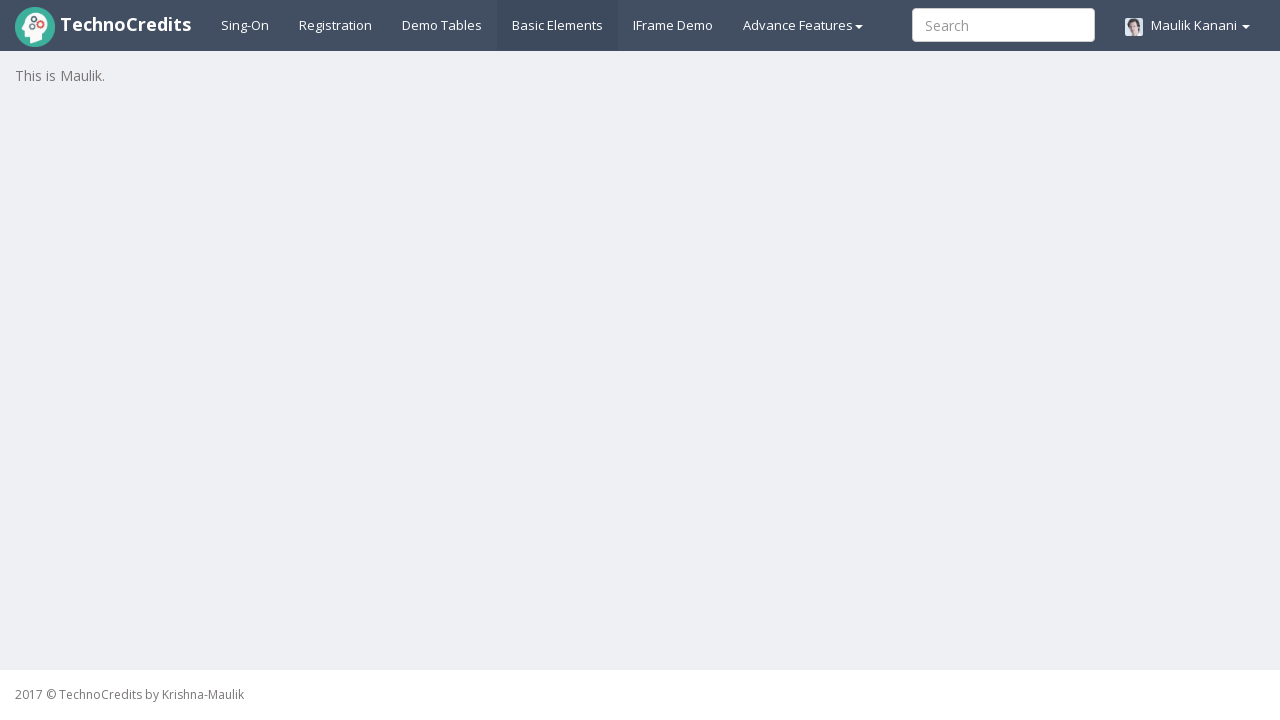

Waited 2 seconds for page to load after clicking basic elements
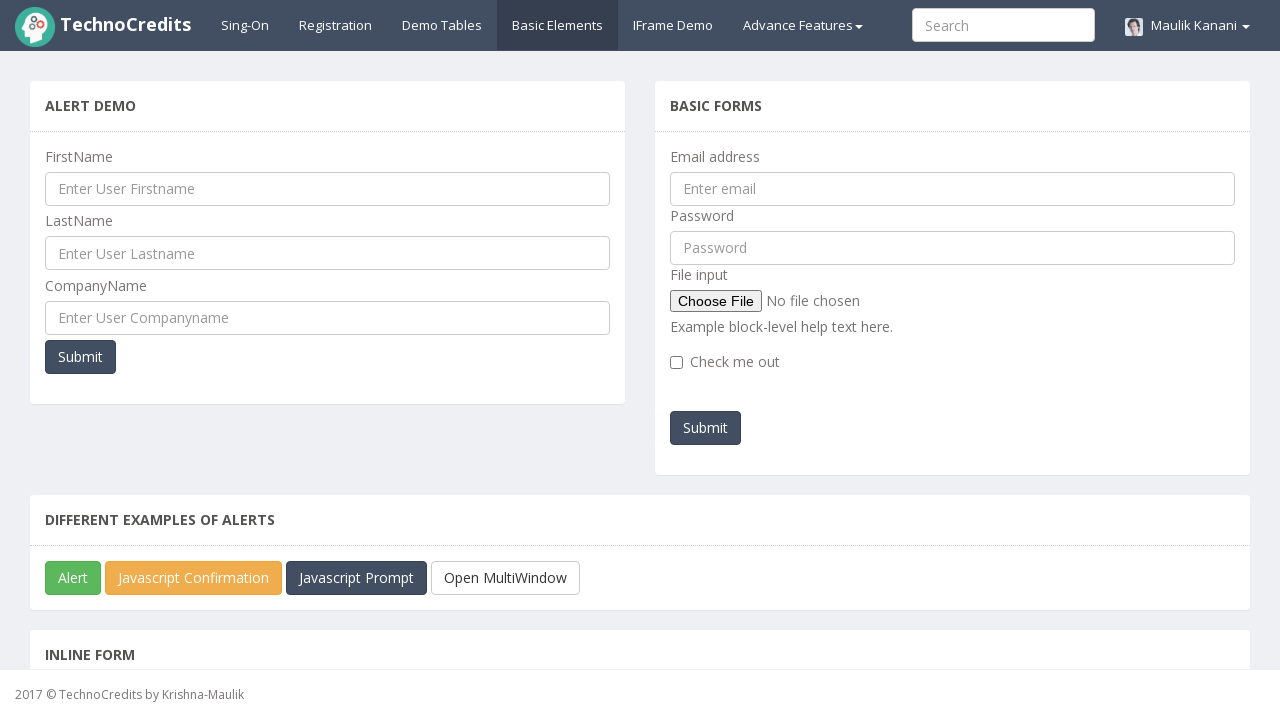

Located modal trigger element
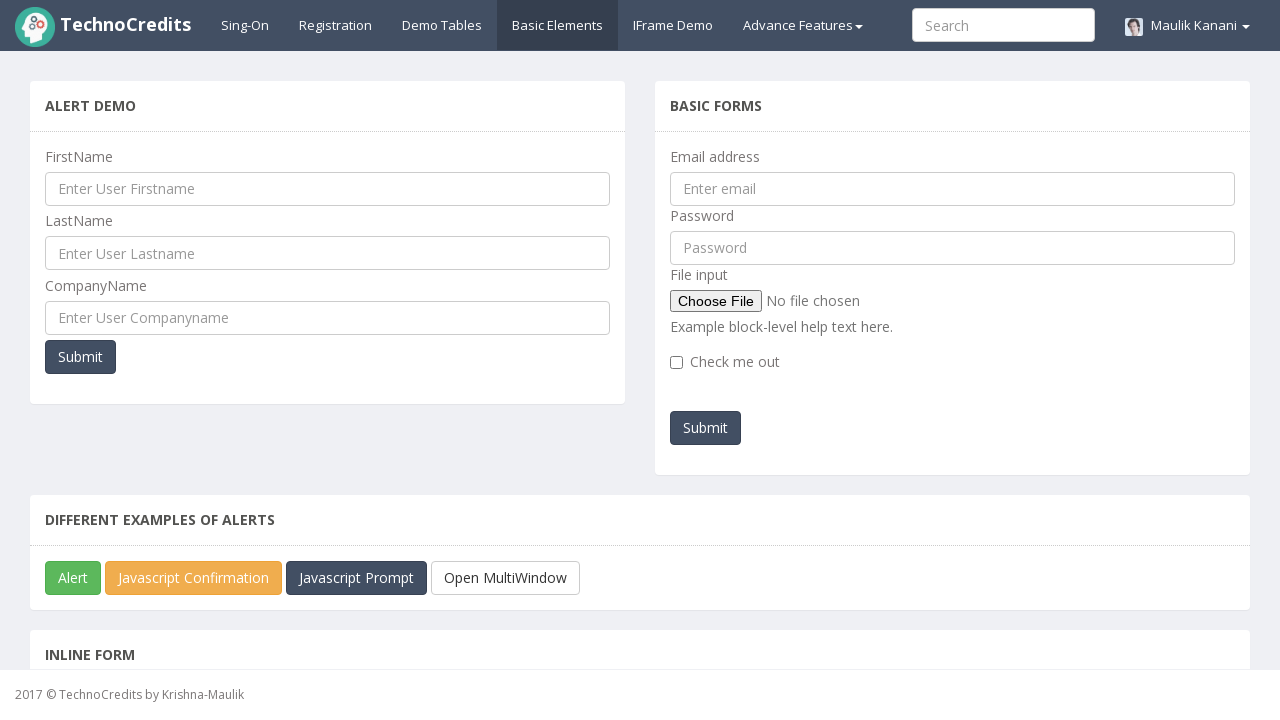

Scrolled modal trigger element into view
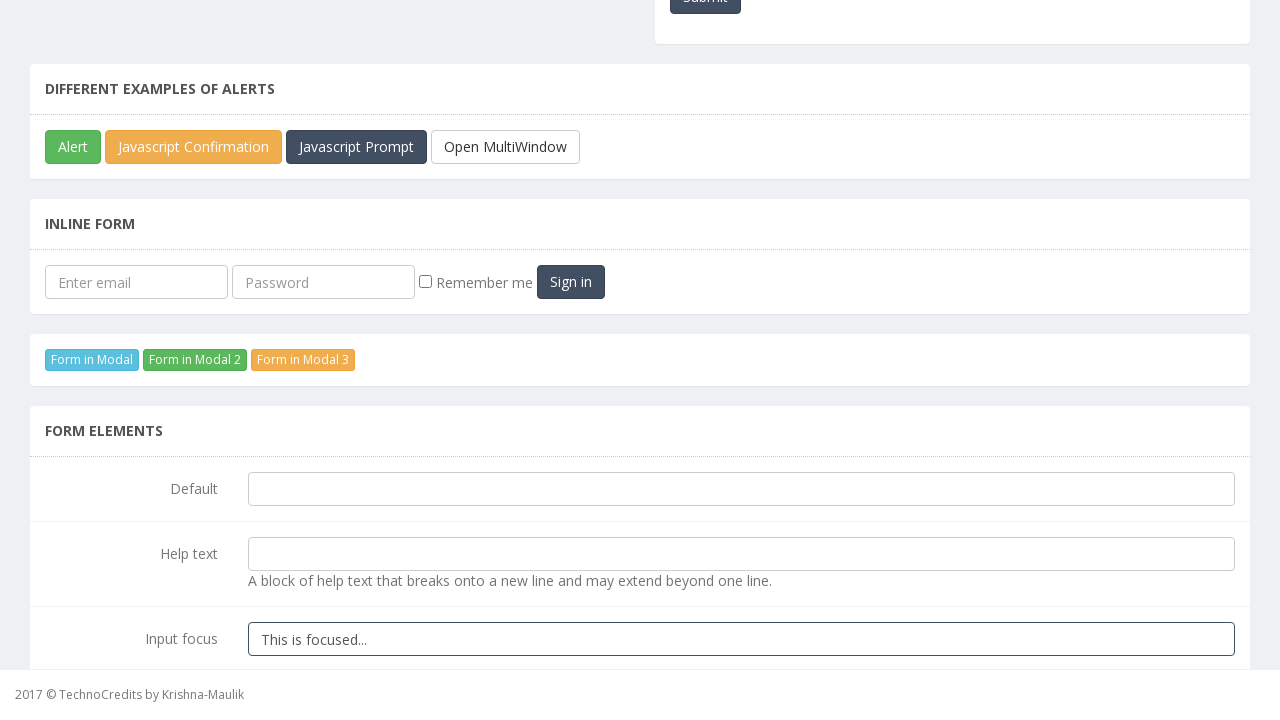

Clicked modal trigger element at (92, 360) on xpath=//div[@class='panel-body'][1]/a[@data-toggle='modal'][1]
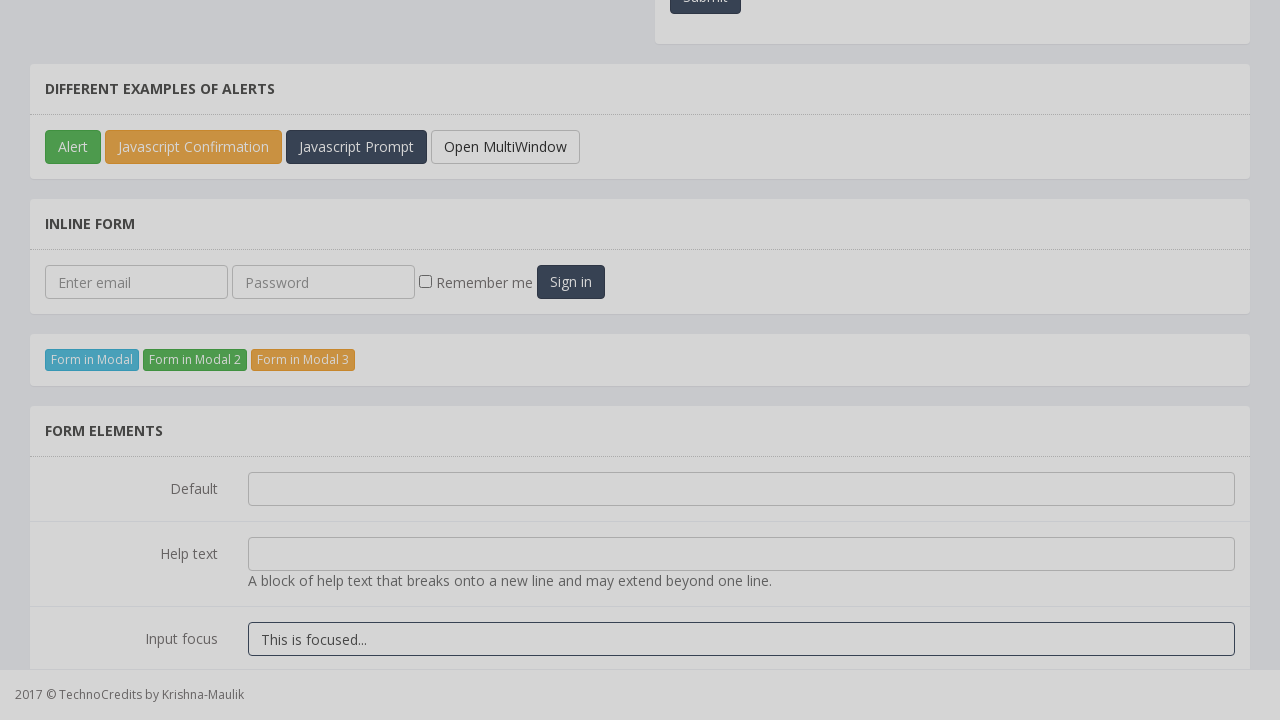

Set up dialog handler to accept alerts
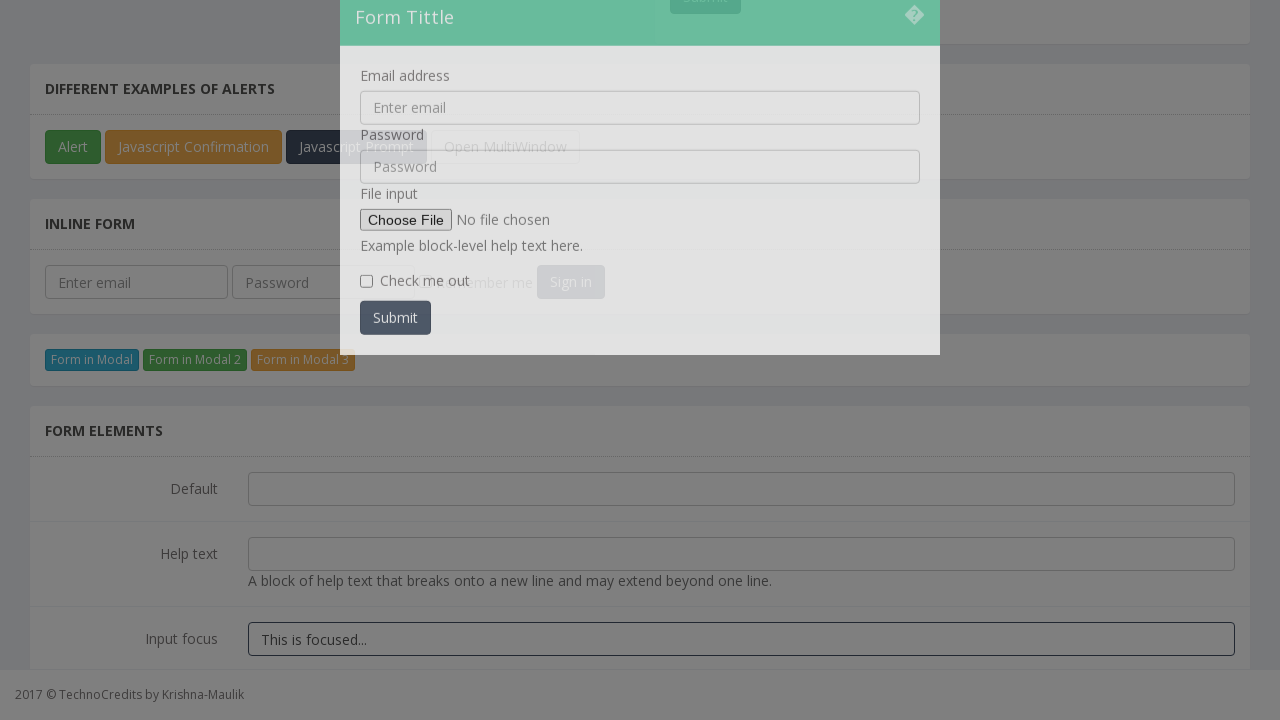

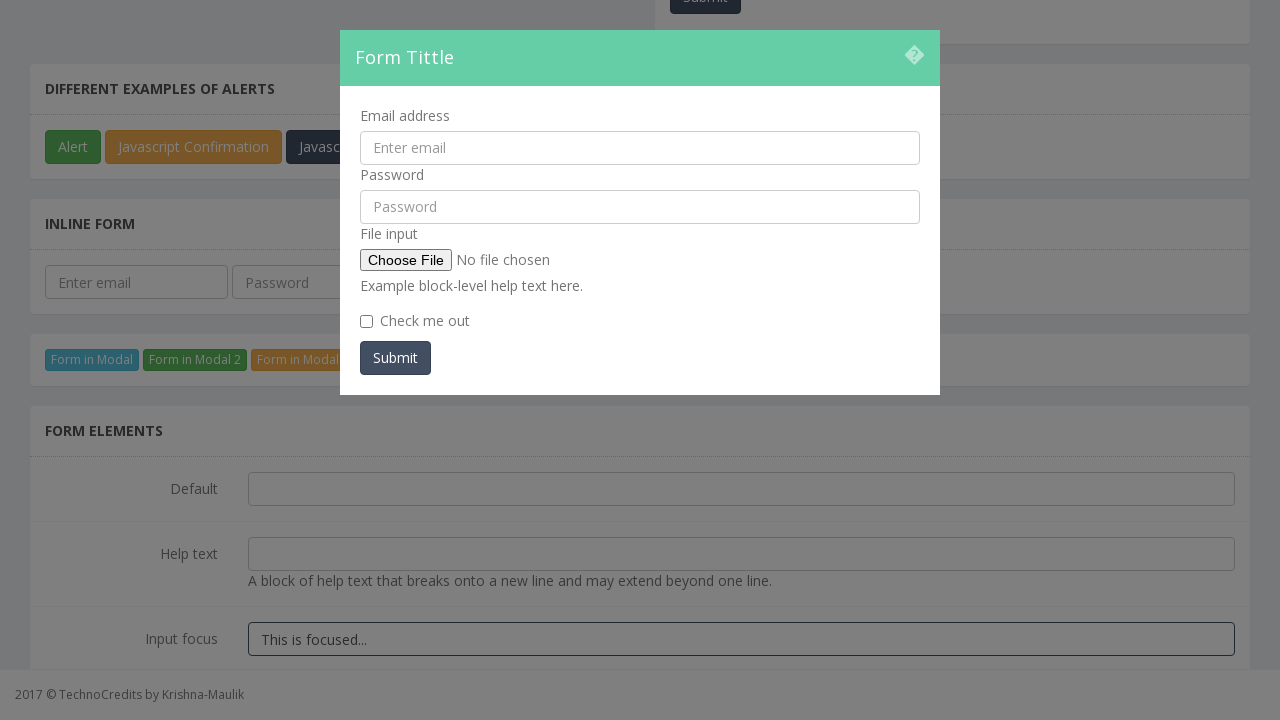